Tests multiple select dropdown functionality by selecting all options, deselecting all, then selecting specific options using different methods

Starting URL: https://practice.cydeo.com/dropdown

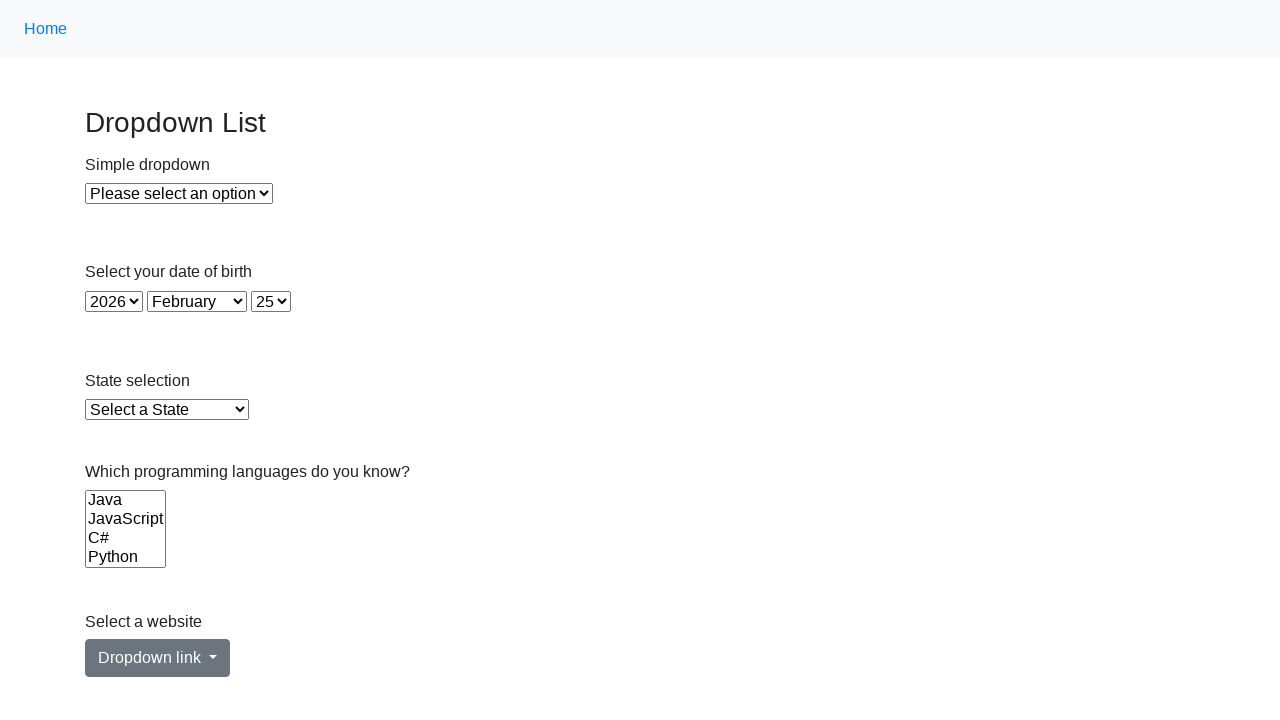

Located the Languages dropdown element
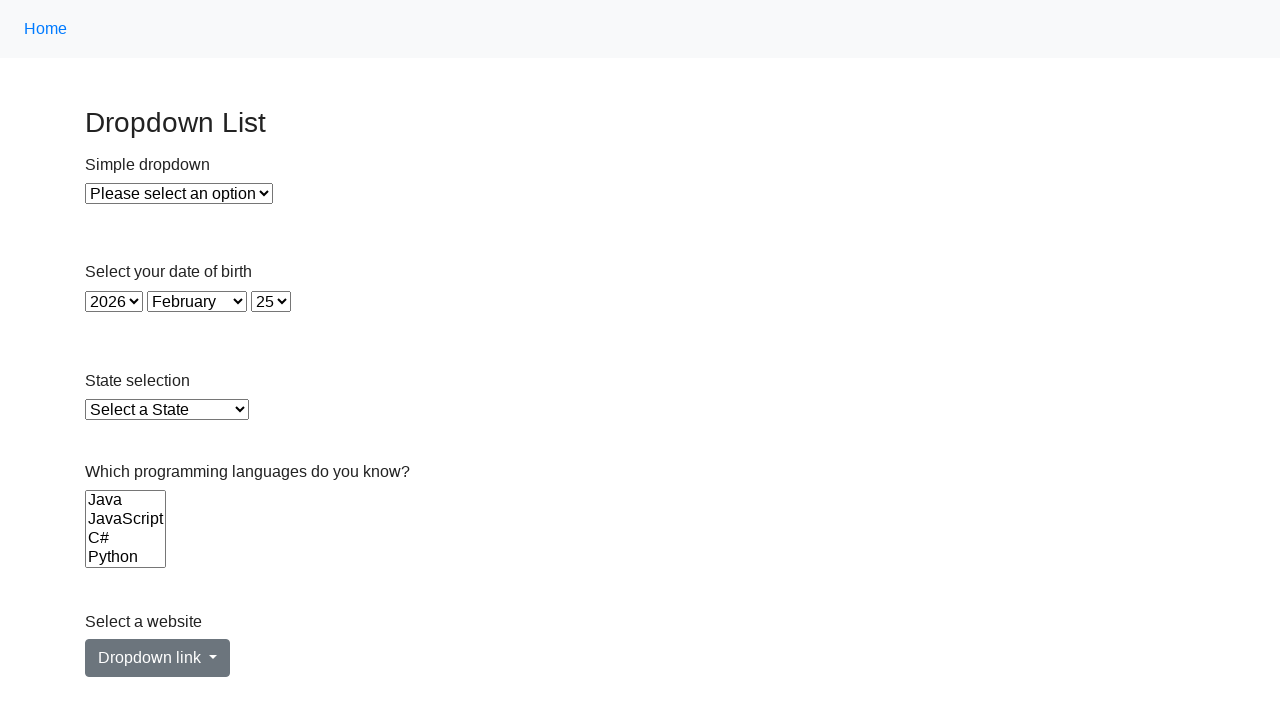

Retrieved all option elements from Languages dropdown
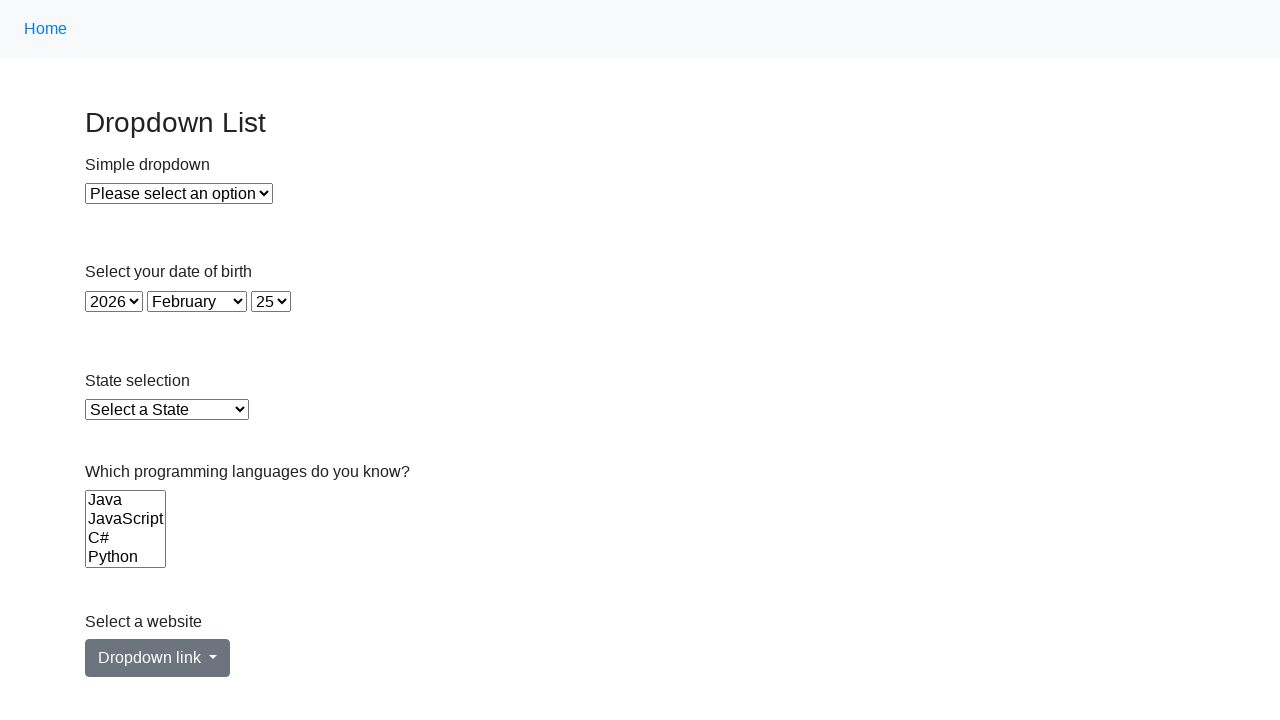

Selected an option in the Languages dropdown at (126, 500) on select[name='Languages'] >> option >> nth=0
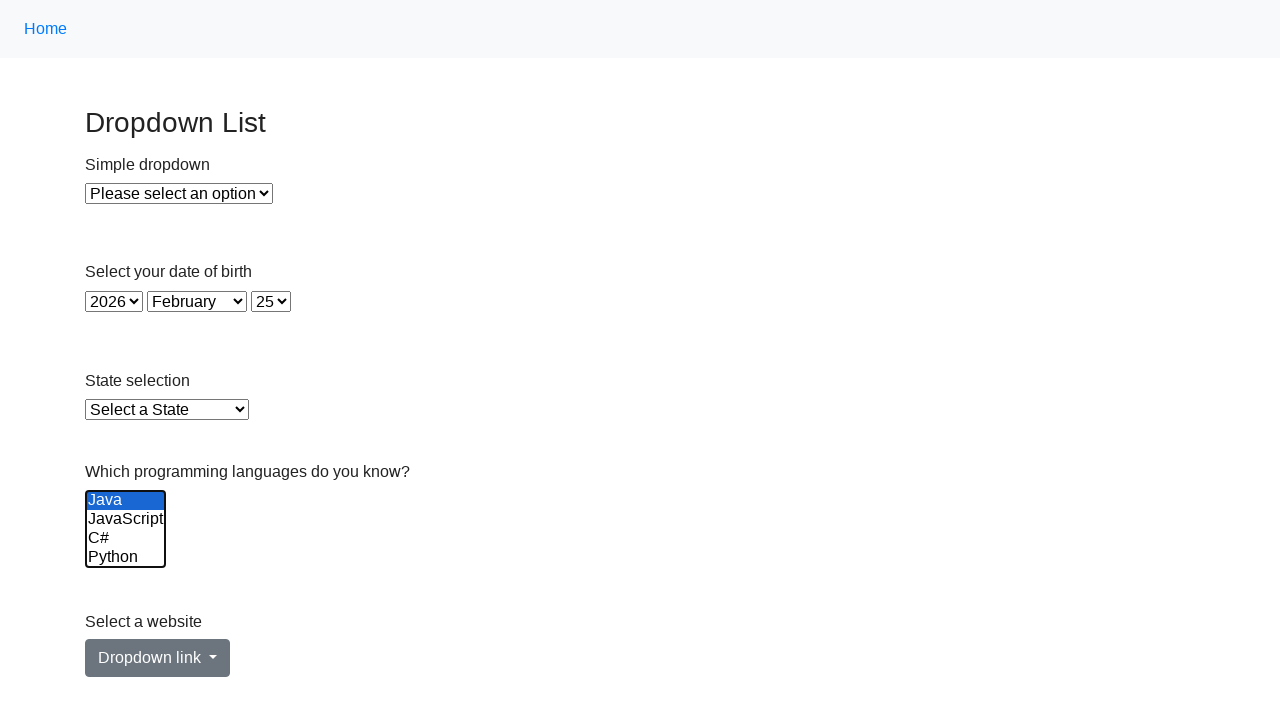

Selected an option in the Languages dropdown at (126, 519) on select[name='Languages'] >> option >> nth=1
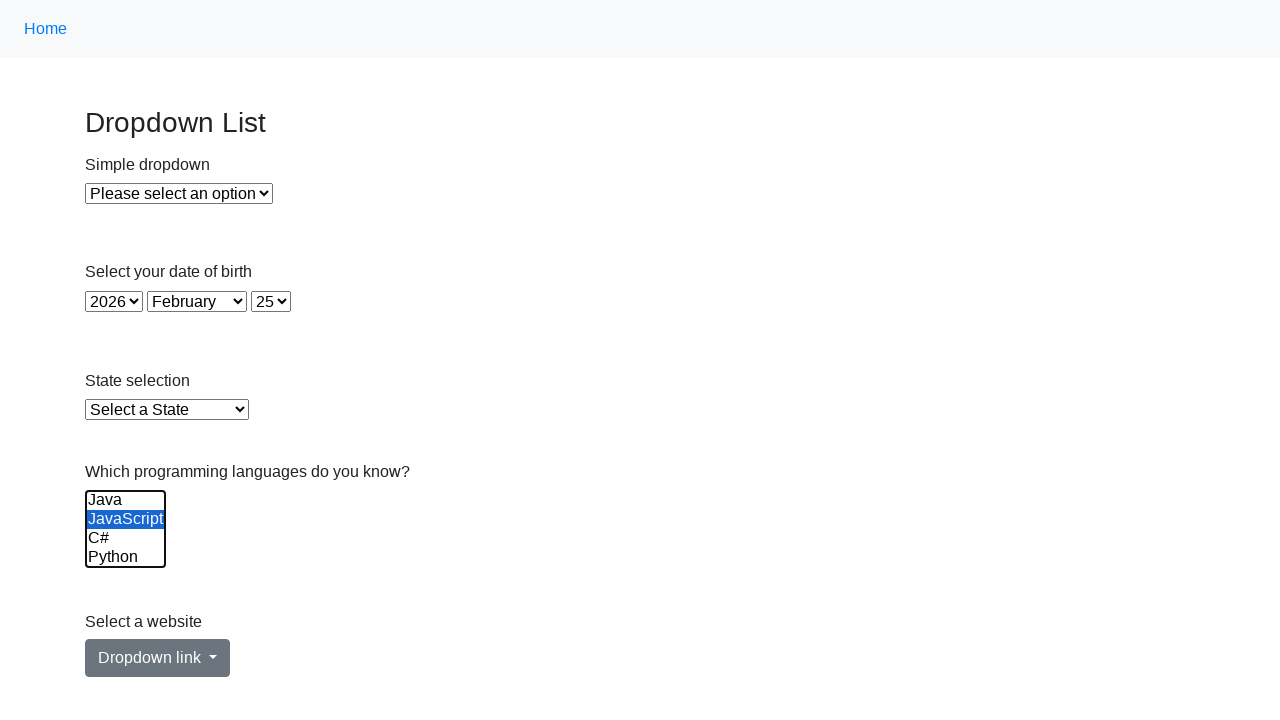

Selected an option in the Languages dropdown at (126, 538) on select[name='Languages'] >> option >> nth=2
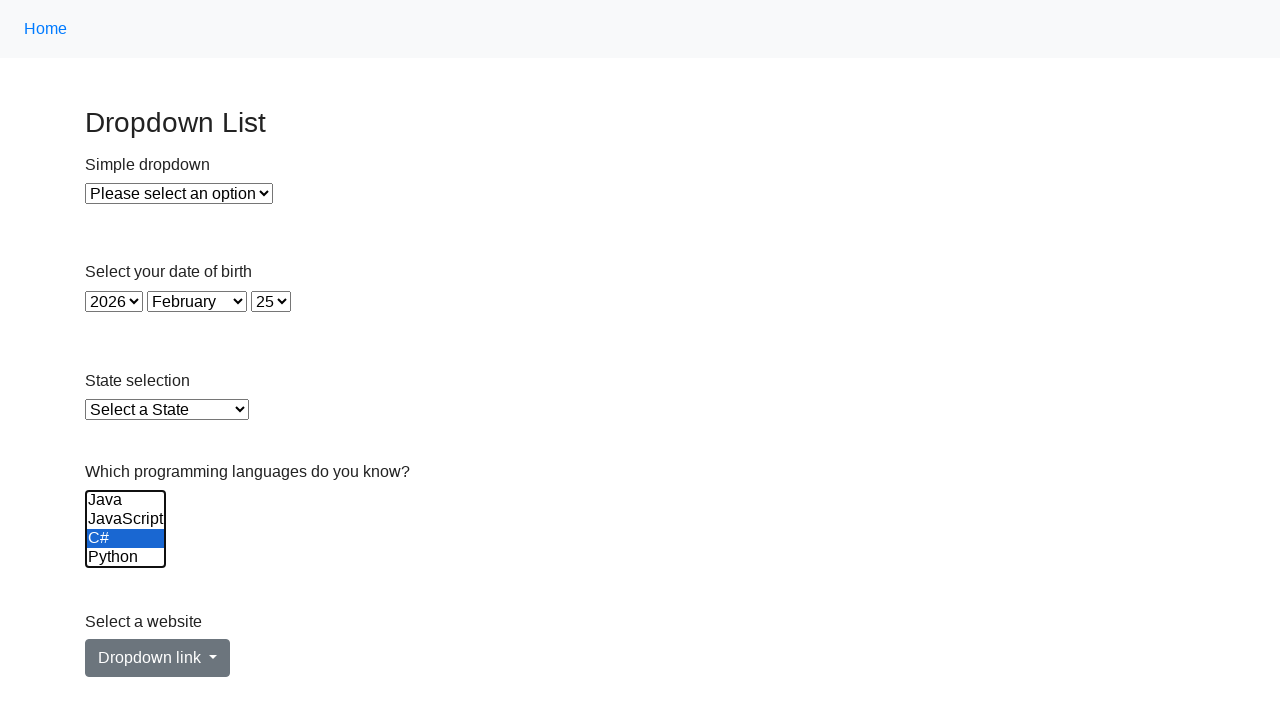

Selected an option in the Languages dropdown at (126, 558) on select[name='Languages'] >> option >> nth=3
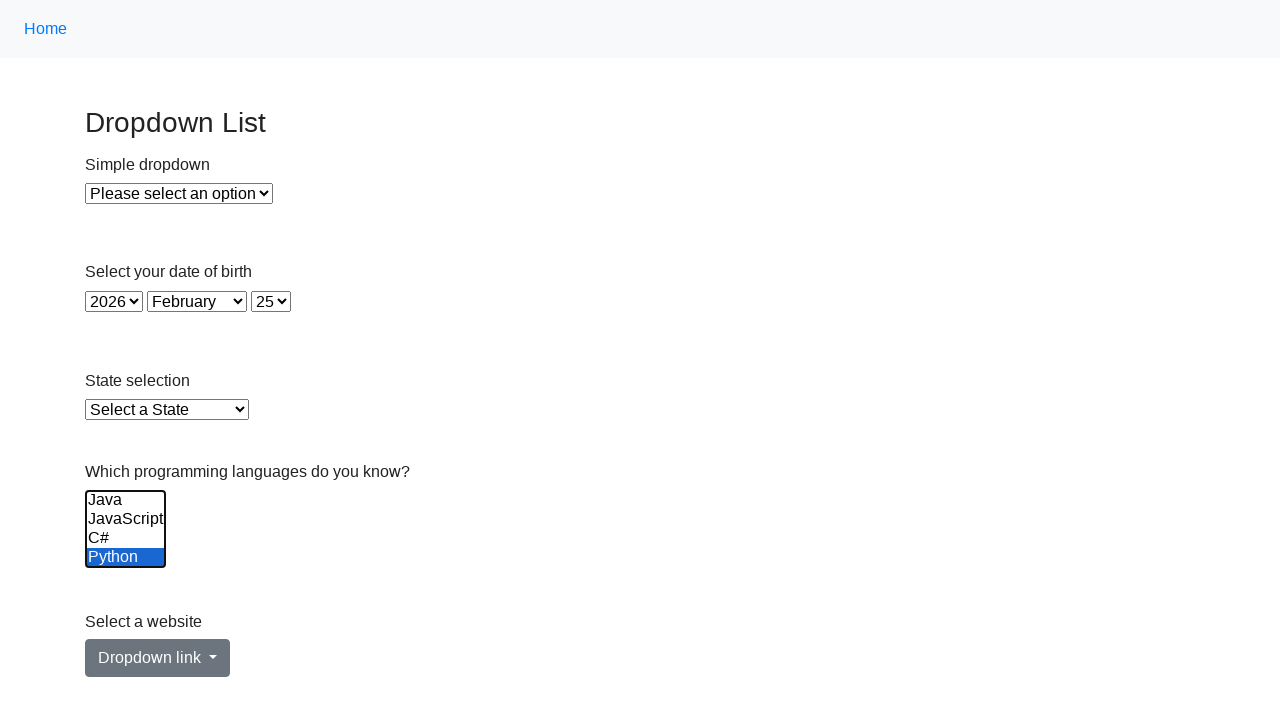

Selected an option in the Languages dropdown at (126, 539) on select[name='Languages'] >> option >> nth=4
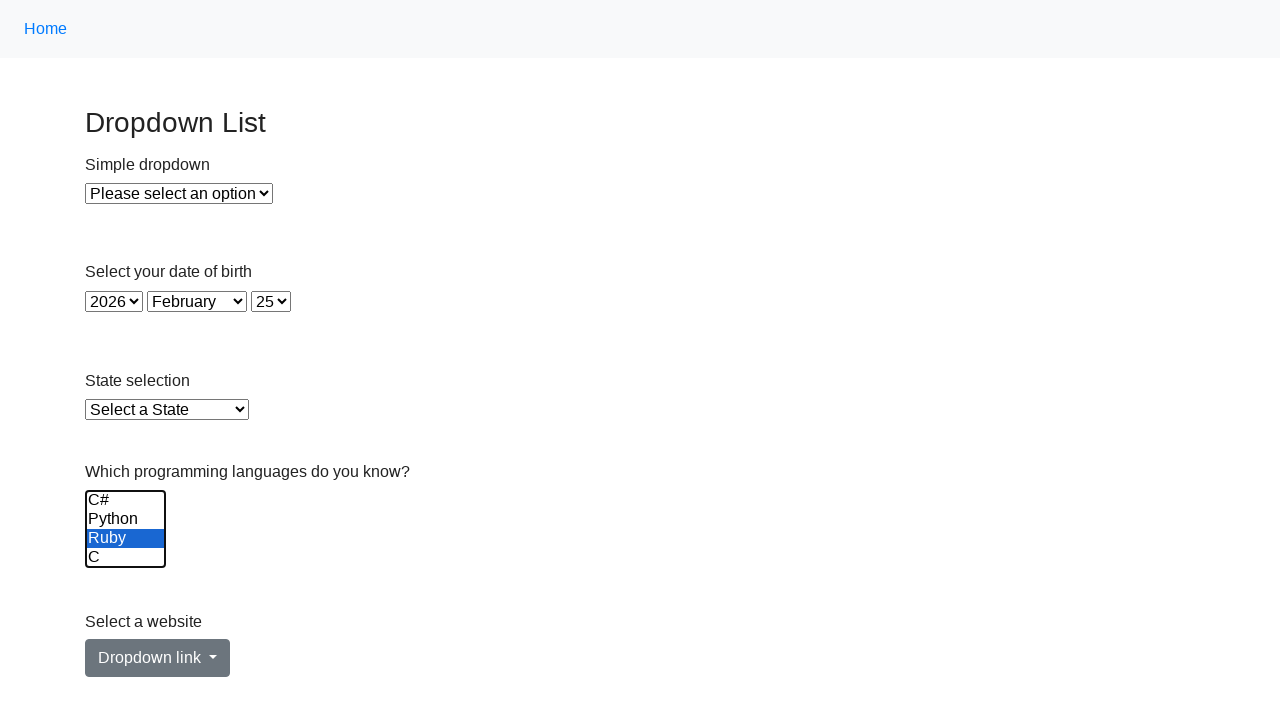

Selected an option in the Languages dropdown at (126, 558) on select[name='Languages'] >> option >> nth=5
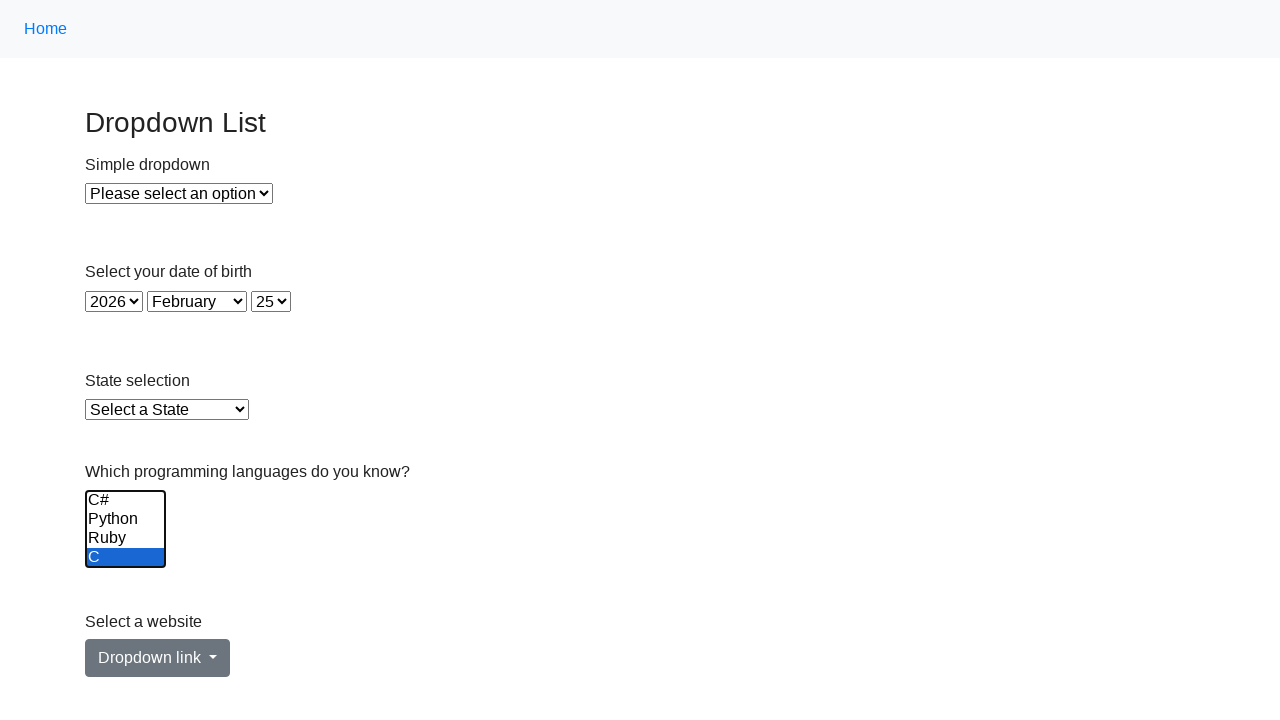

Deselected all options in the Languages dropdown using JavaScript
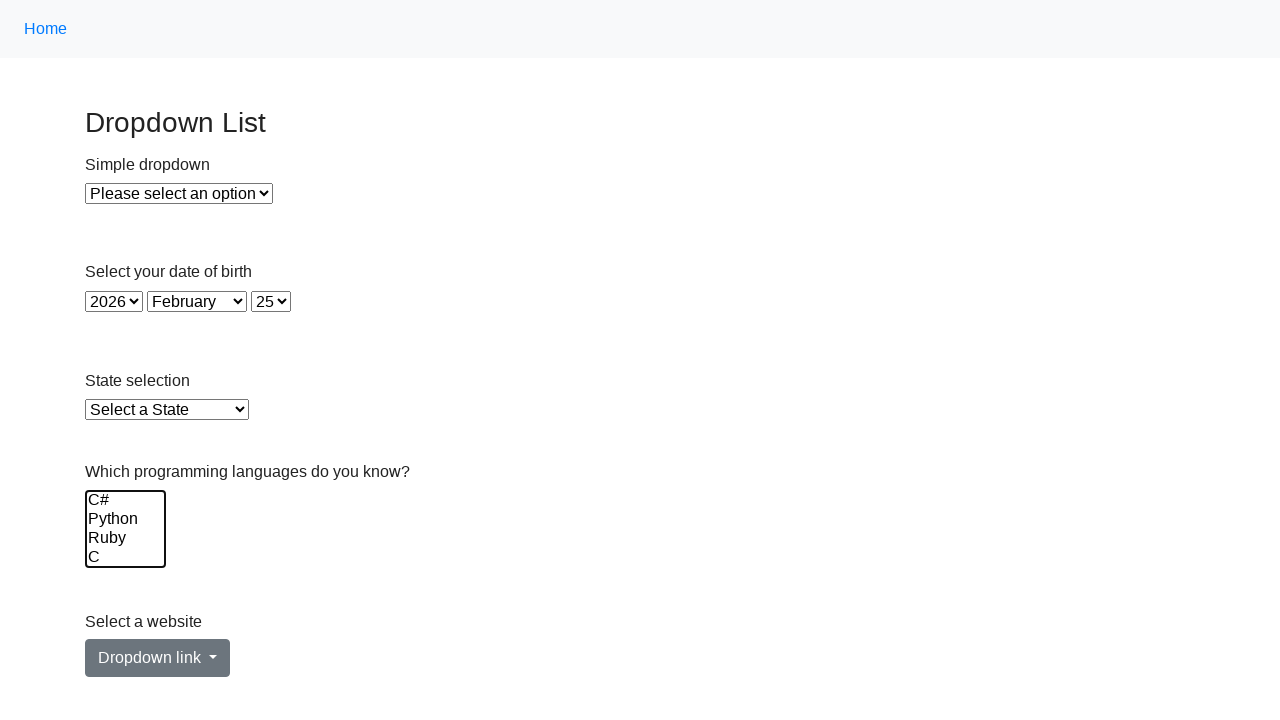

Selected 'Java' option by label in Languages dropdown on select[name='Languages']
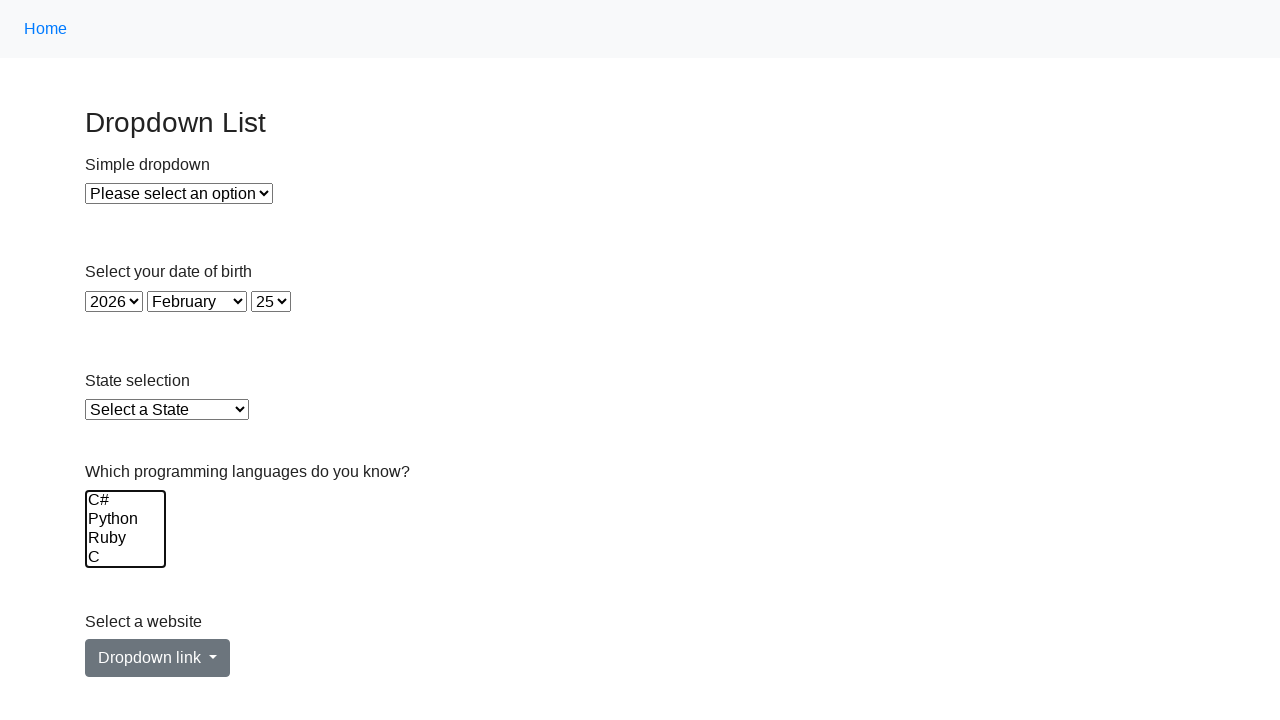

Selected 'JavaScript' option using JavaScript evaluation
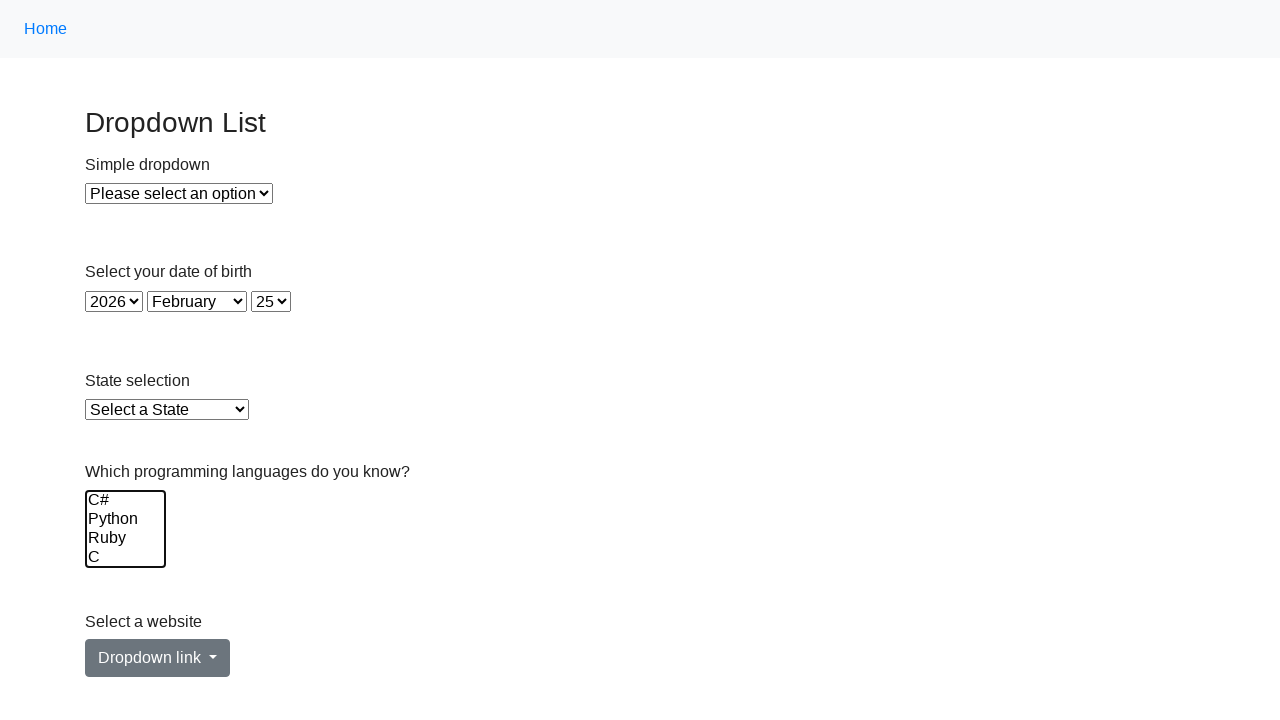

Selected 'Python' option by value using JavaScript evaluation
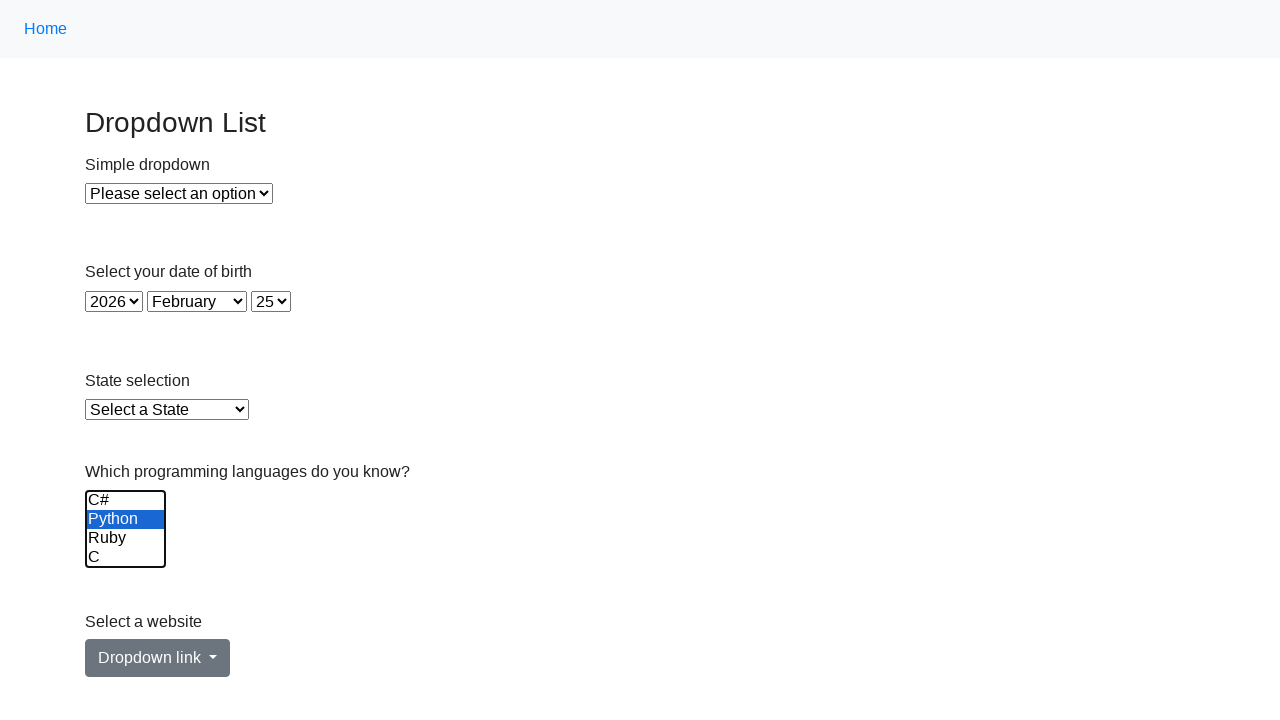

Selected option at index 4 in the Languages dropdown using JavaScript evaluation
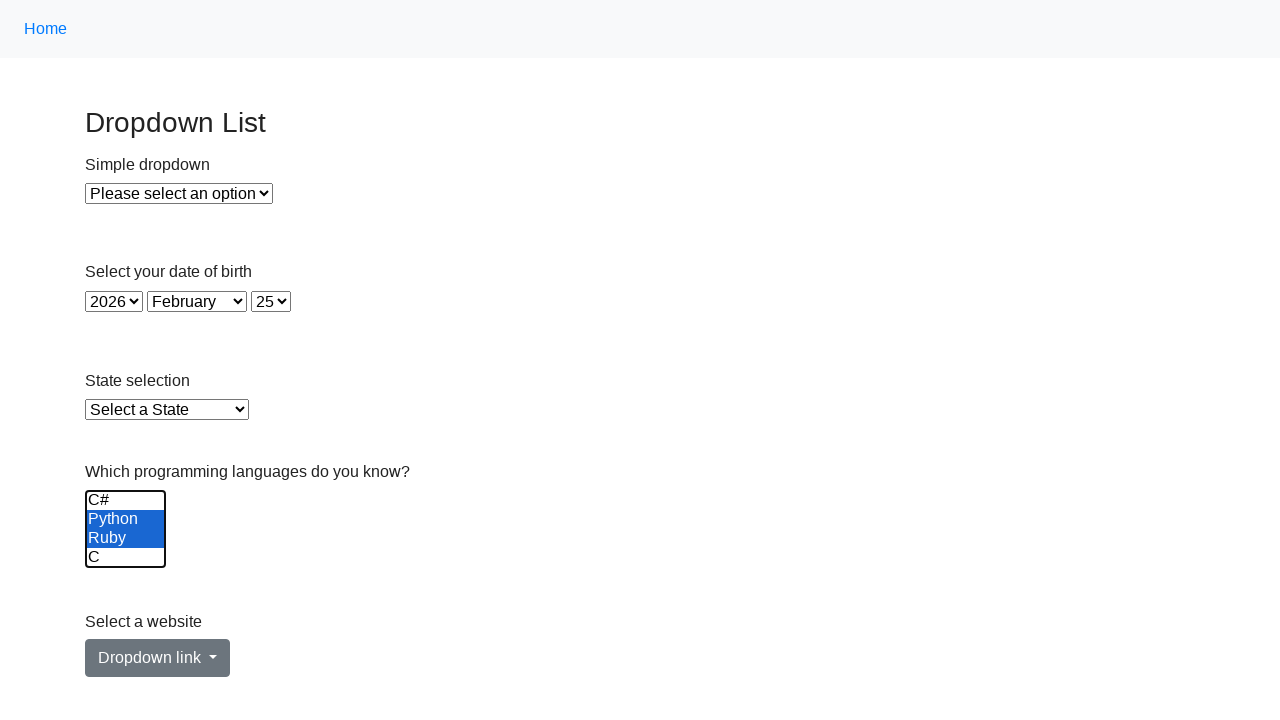

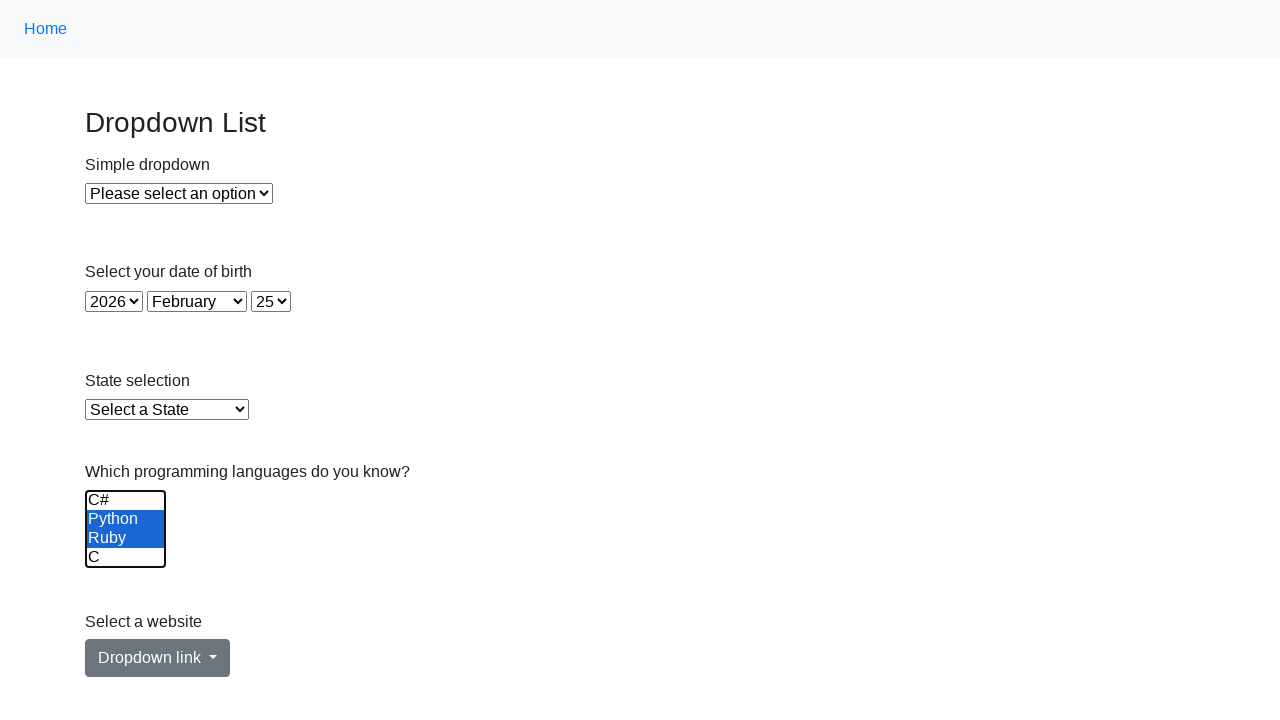